Tests filling a name input field on a demo application page and verifies the input value is correctly set

Starting URL: https://demoapps.qspiders.com/ui?scenario=1

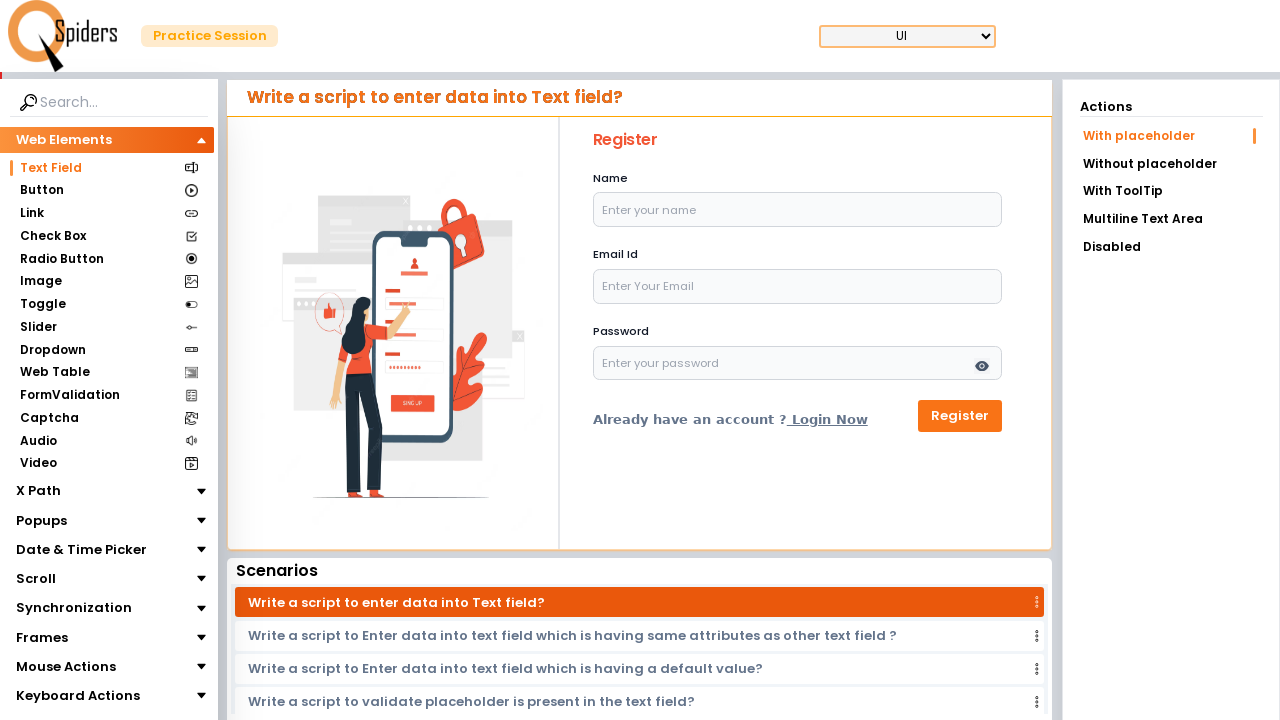

Waited for name input field to load
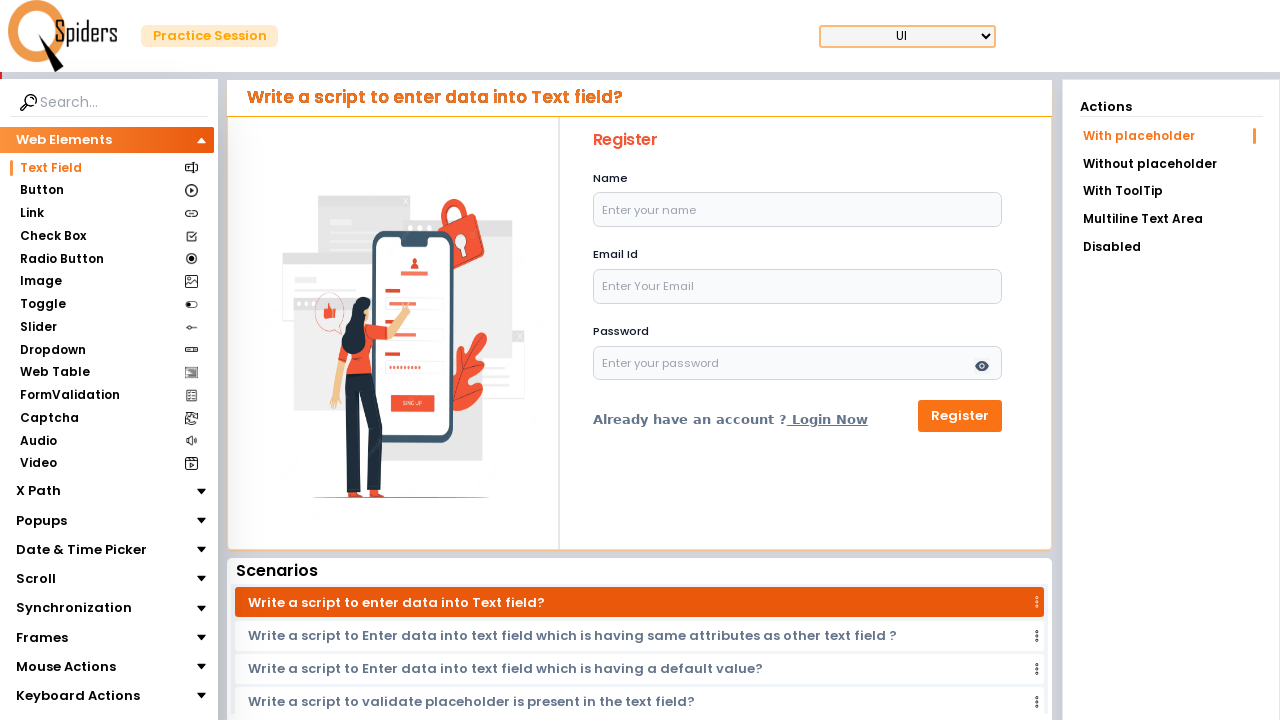

Filled name field with 'ranjitha' on #name
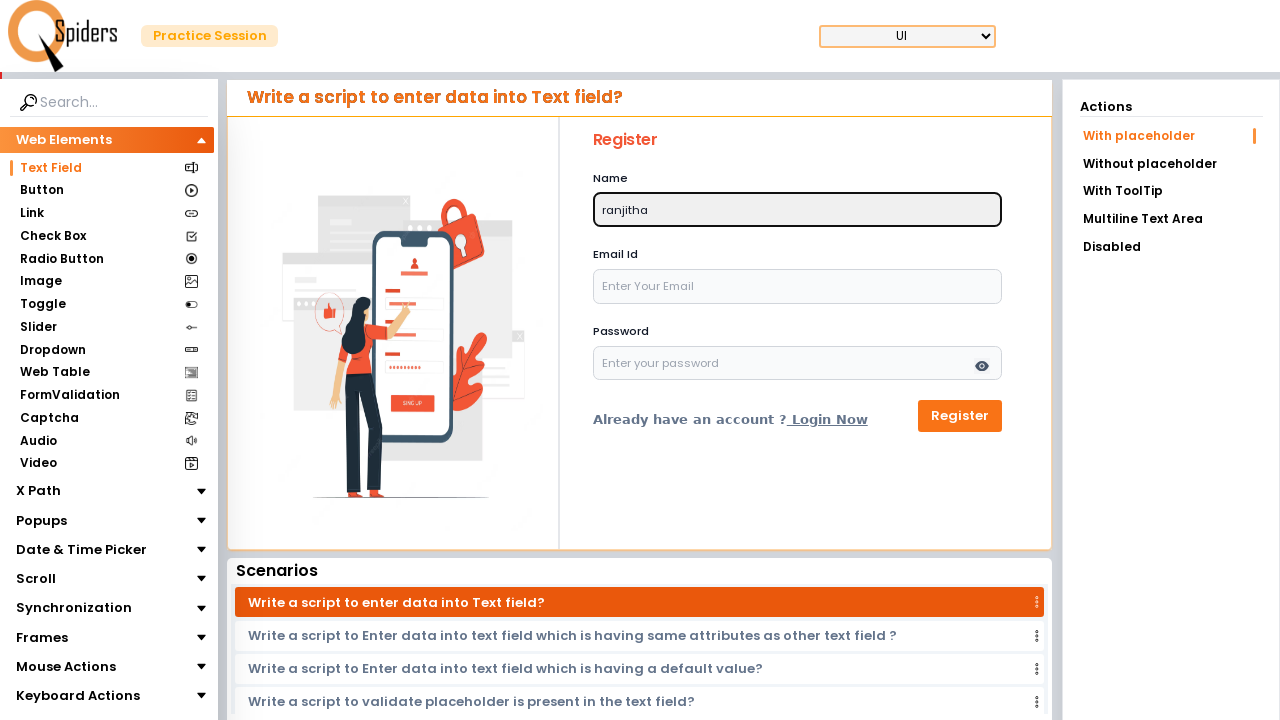

Retrieved name field value to verify input
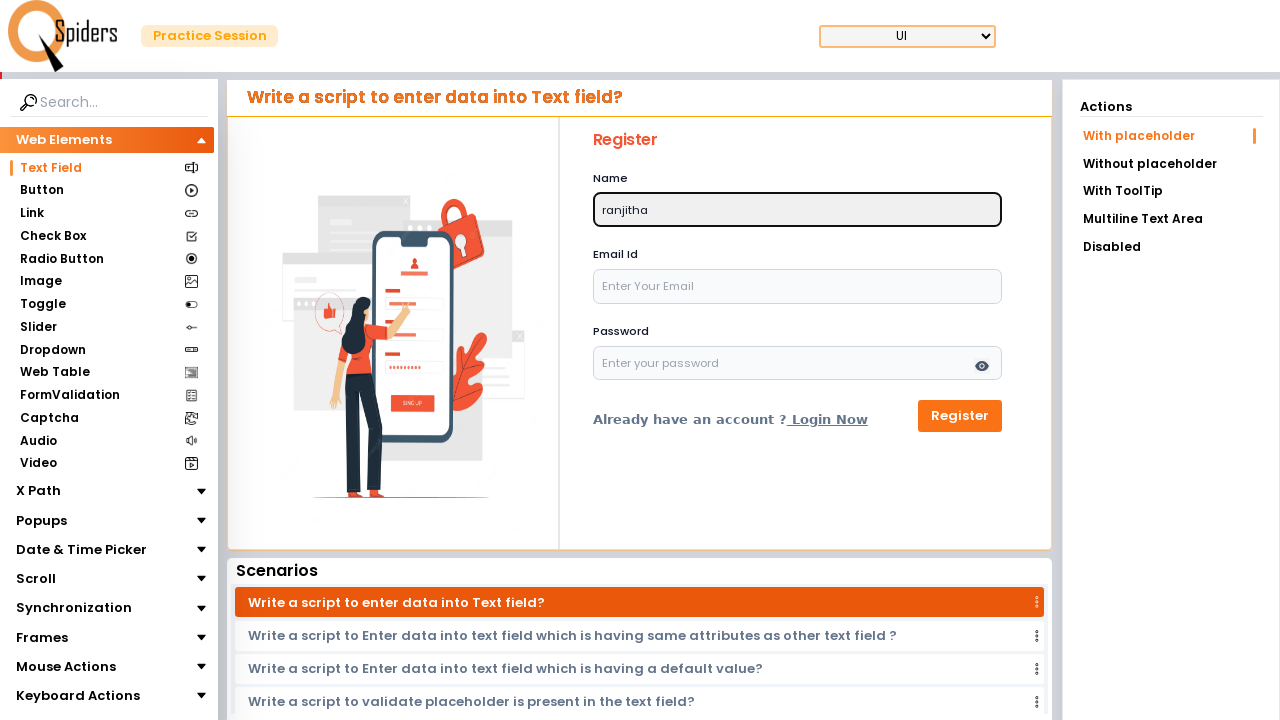

Verified name field contains 'ranjitha'
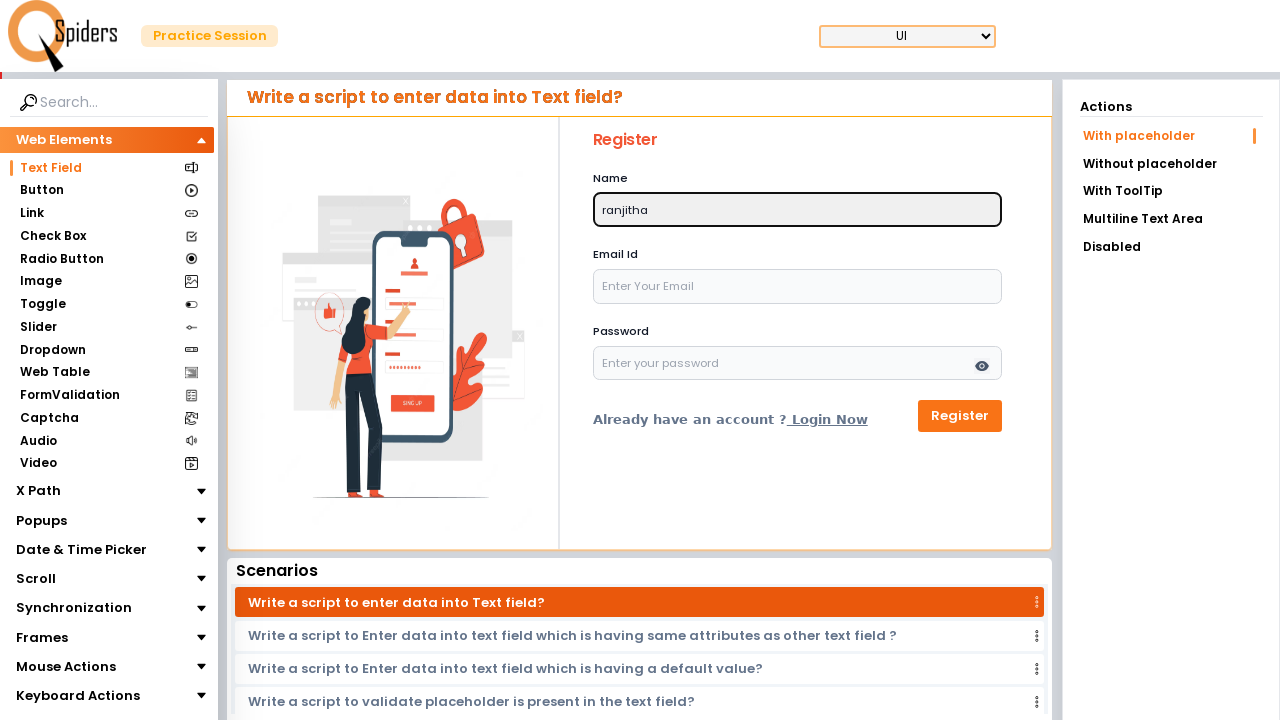

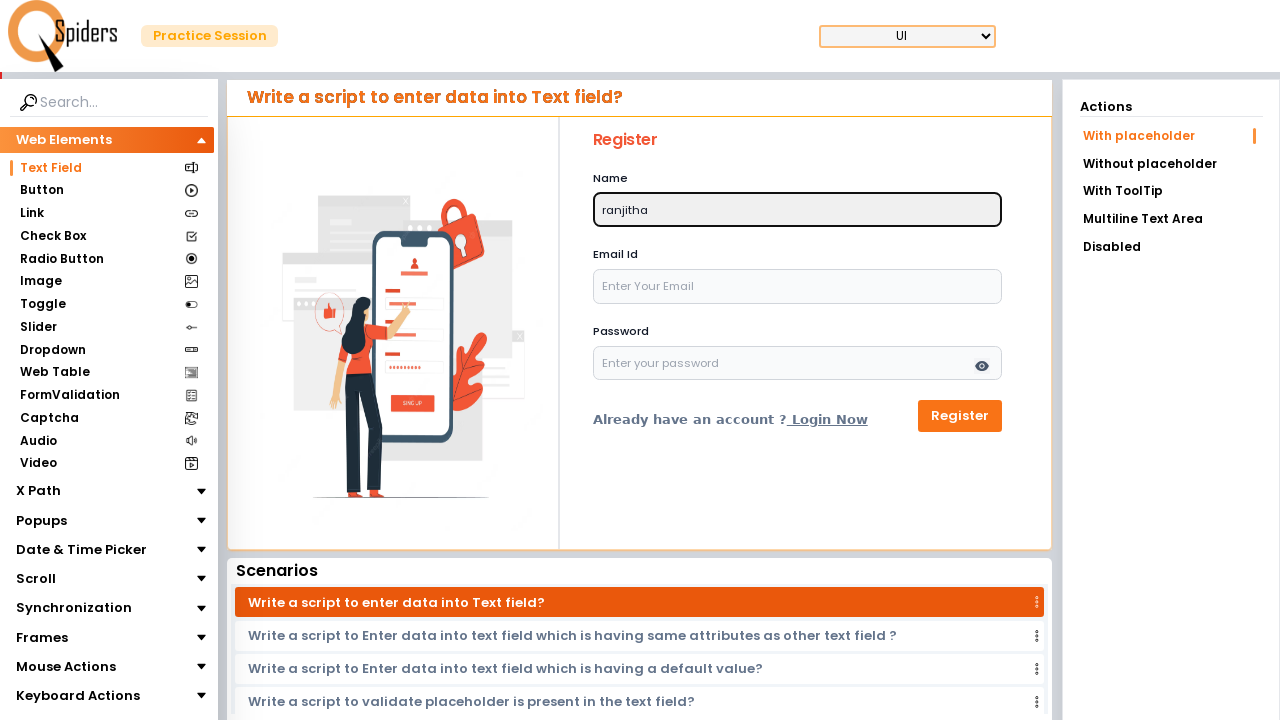